Tests clicking the "Enter" link on the ShareLane homepage to navigate into the site

Starting URL: https://www.sharelane.com/

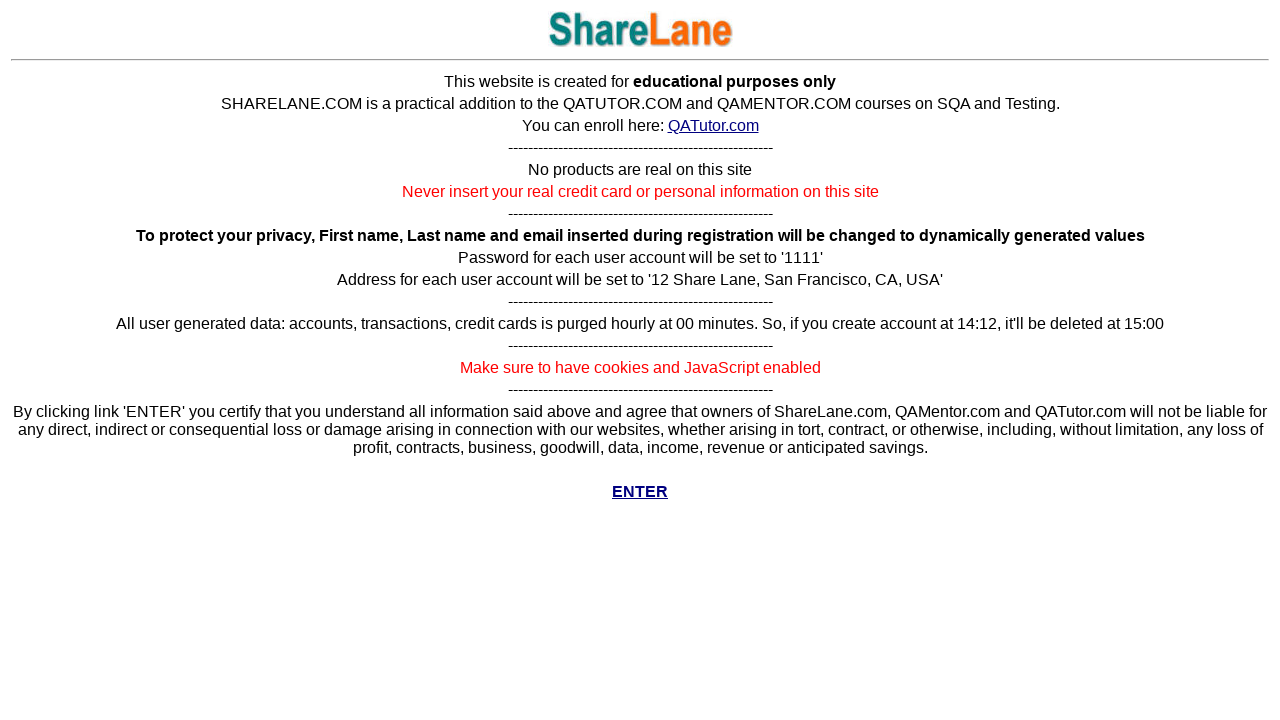

Navigated to ShareLane homepage
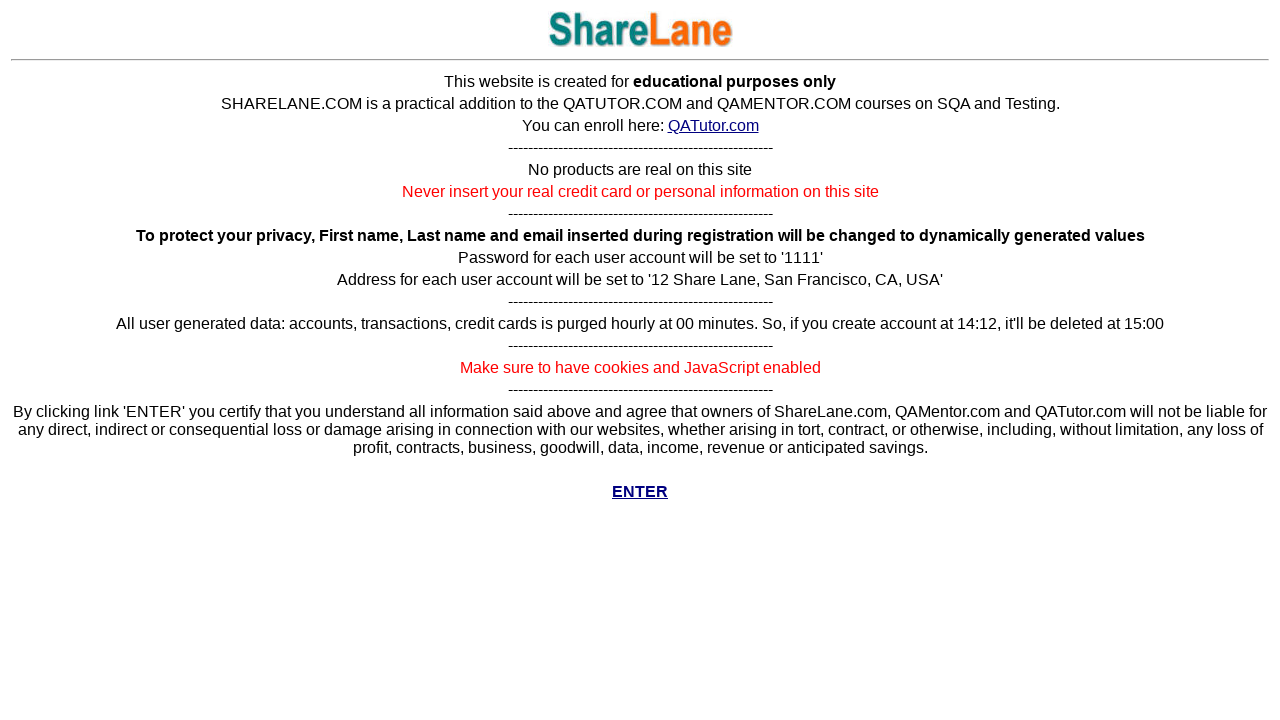

Clicked the Enter link to navigate into the site at (640, 492) on a b
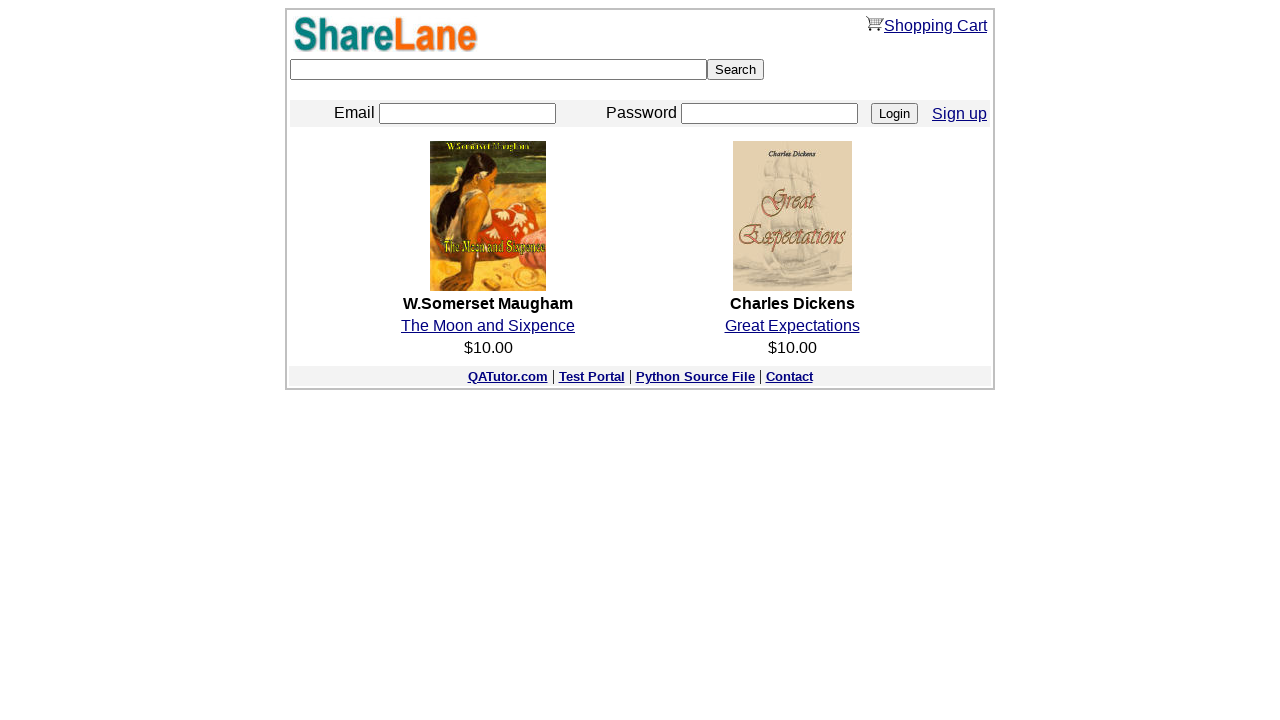

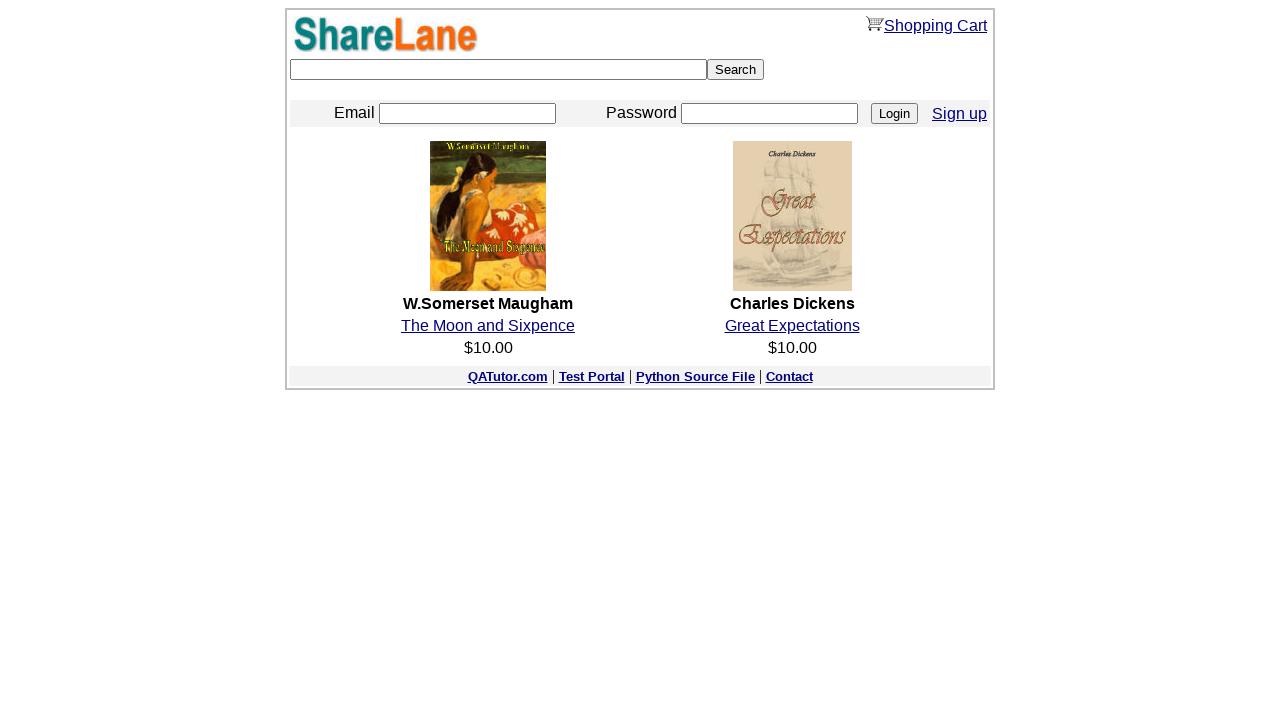